Tests autocomplete functionality by typing partial text, waiting for suggestions to appear, and selecting an option using keyboard navigation

Starting URL: http://www.qaclickacademy.com/practice.php

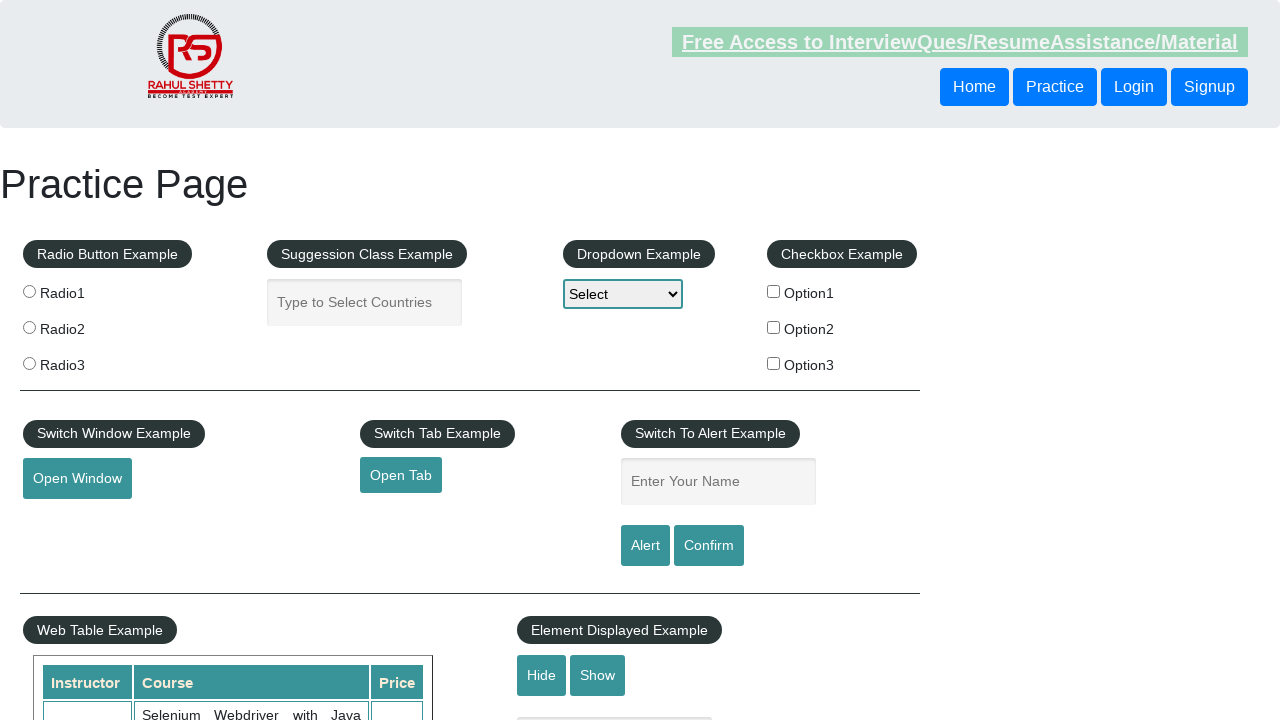

Typed 'CUB' into autocomplete field on #autocomplete
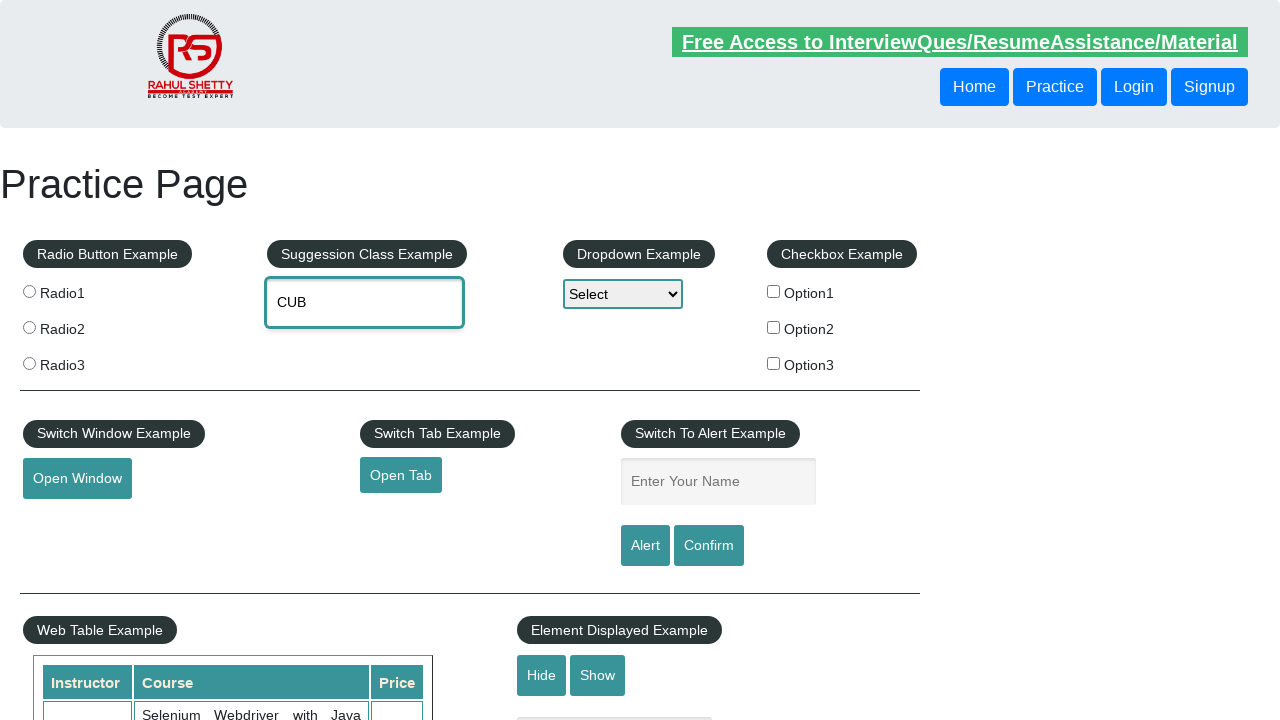

Autocomplete suggestions appeared
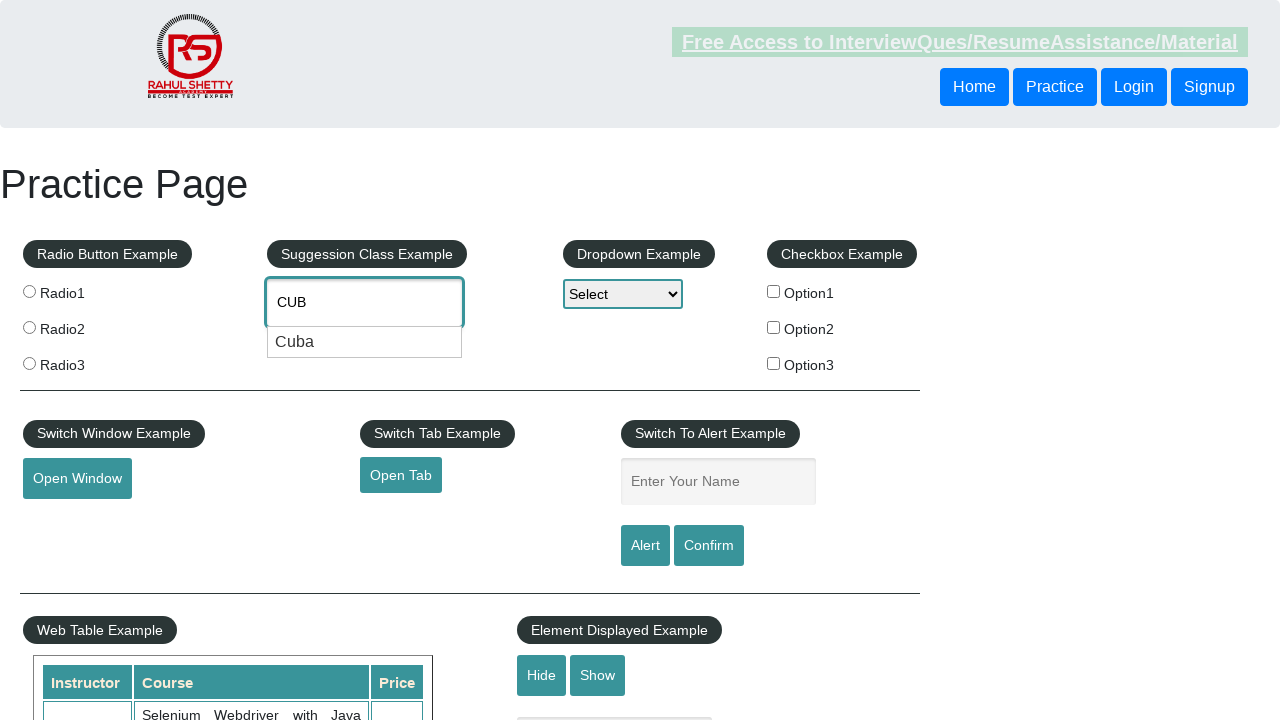

Pressed ArrowDown to navigate autocomplete suggestions
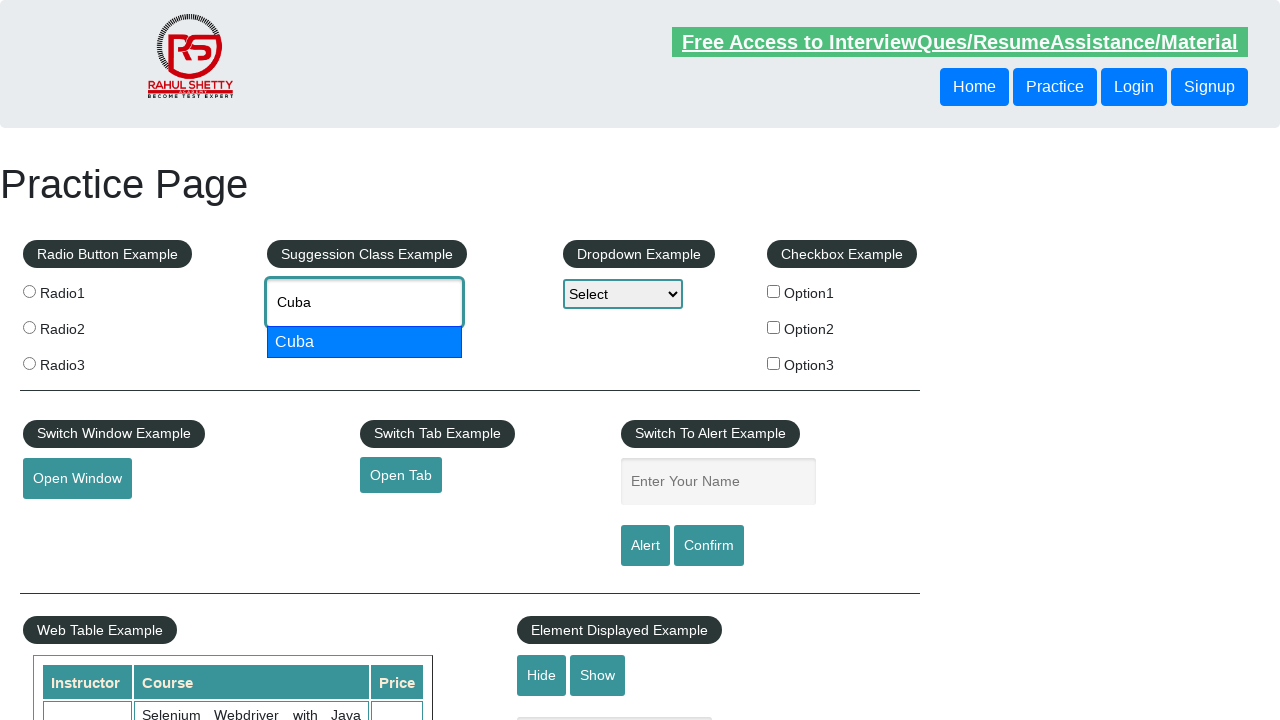

Pressed Enter to select highlighted suggestion
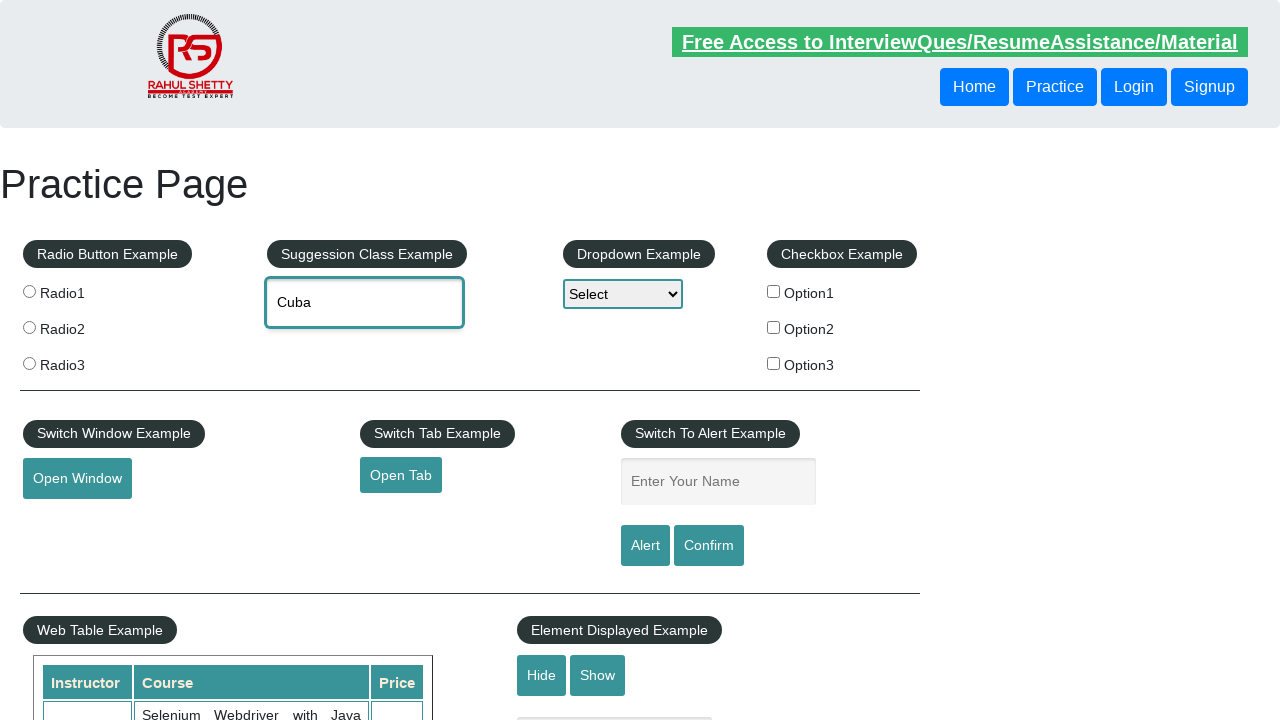

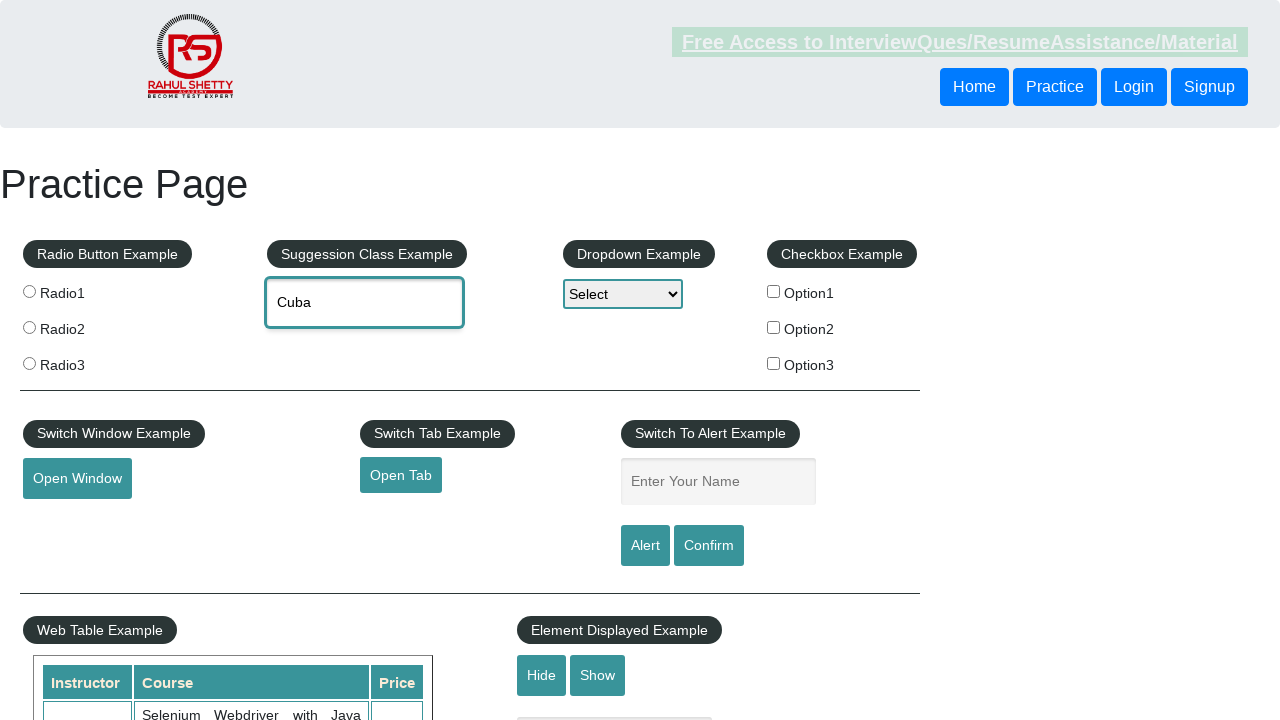